Tests JavaScript-based scrolling functionality by scrolling to a specific element, scrolling to the bottom of the page, and then scrolling back to the top

Starting URL: https://www.w3schools.com/

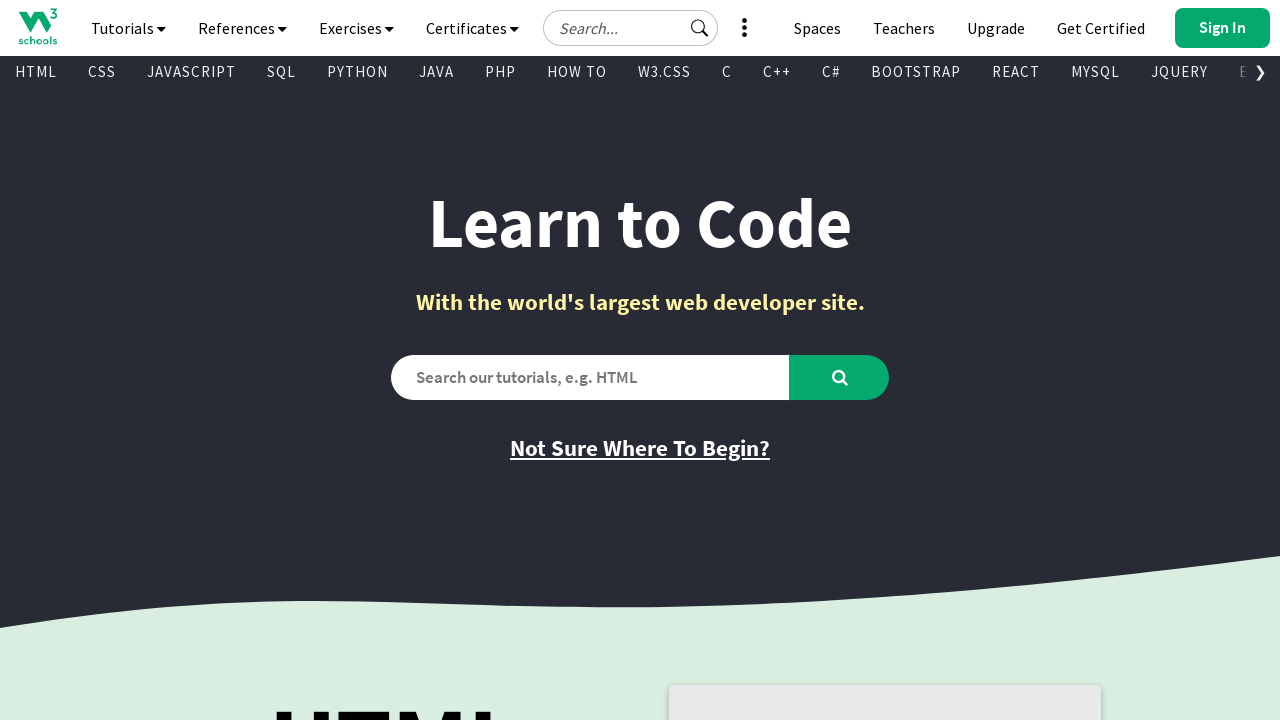

Scrolled to 'W3Schools Spaces' heading element
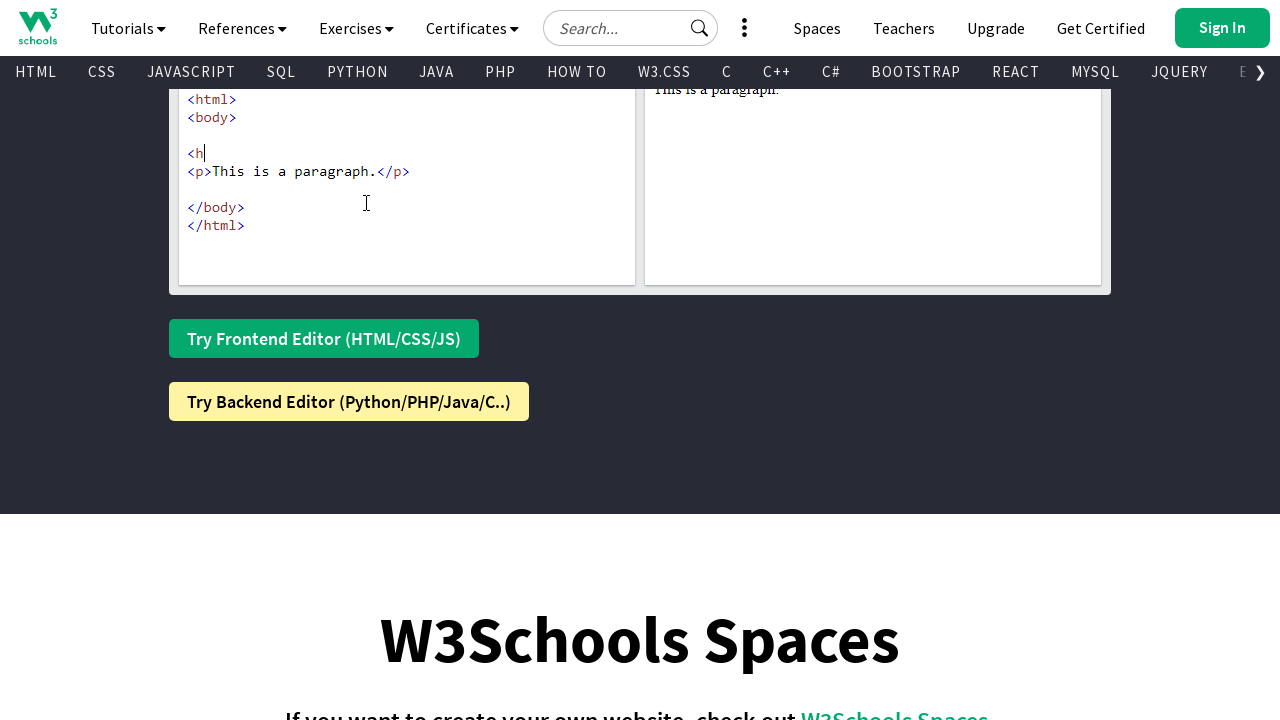

Scrolled to the bottom of the page using JavaScript
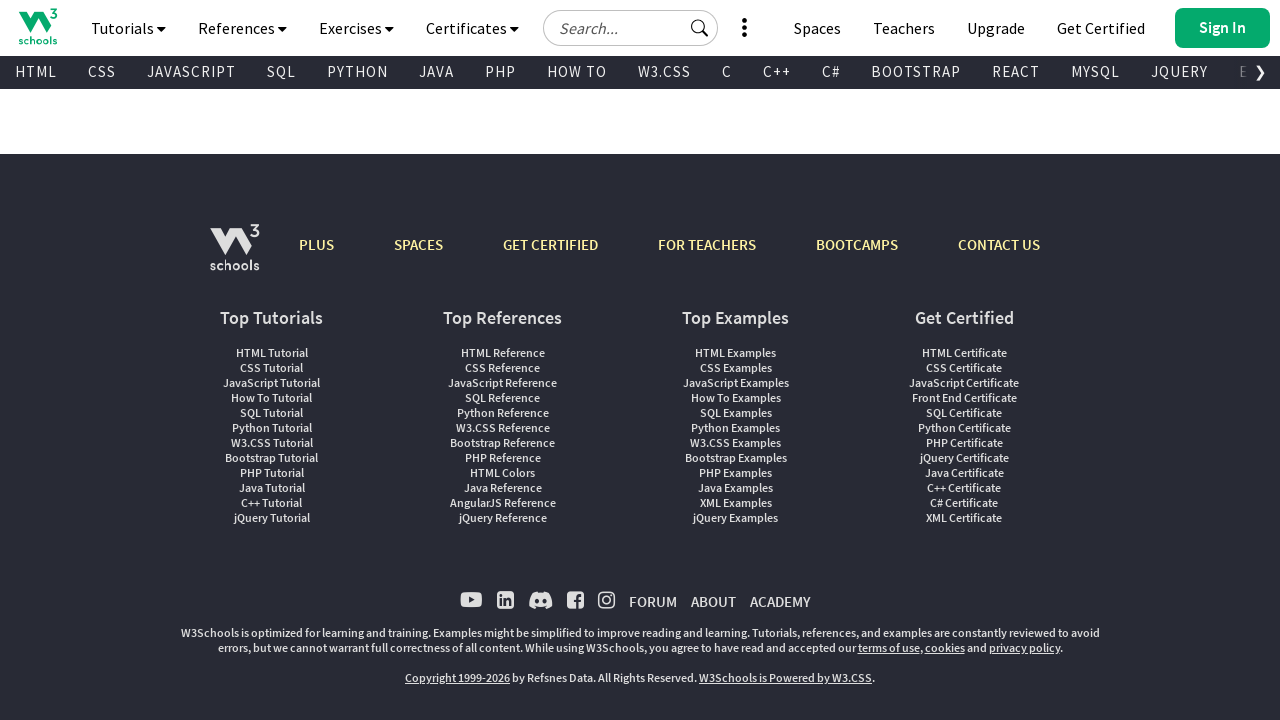

Waited 2 seconds to observe the scroll
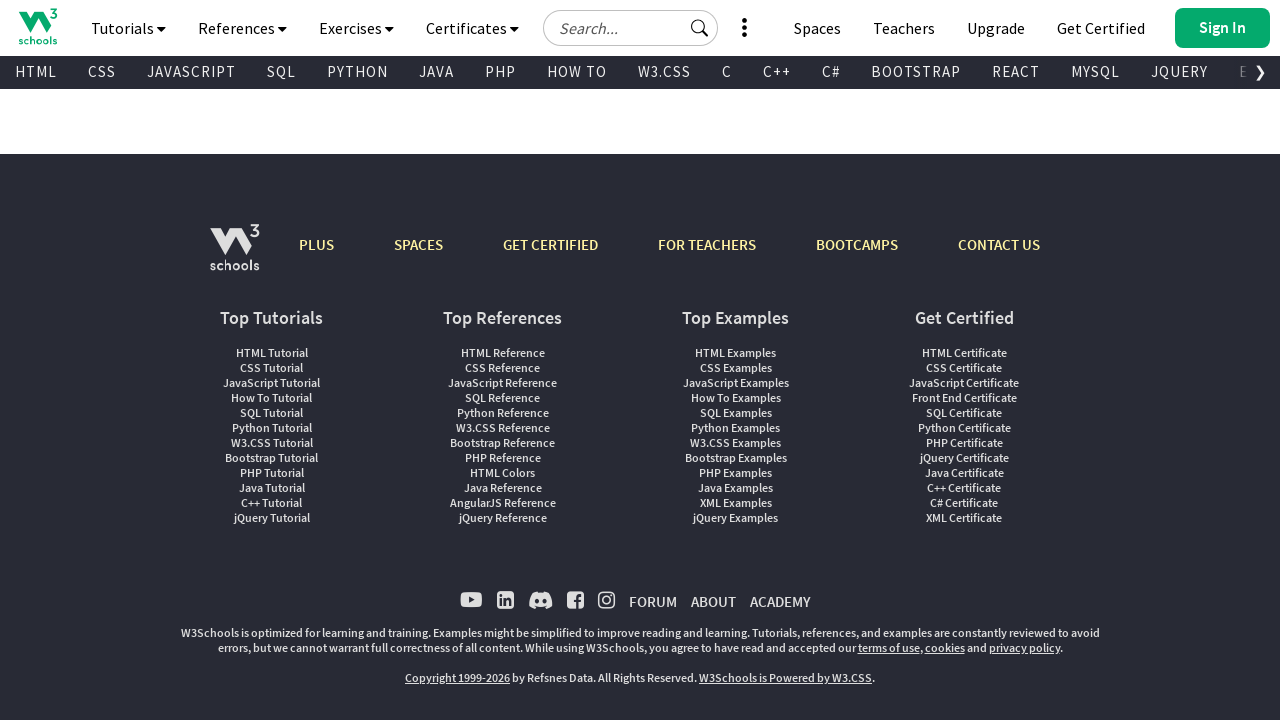

Scrolled back to the top of the page
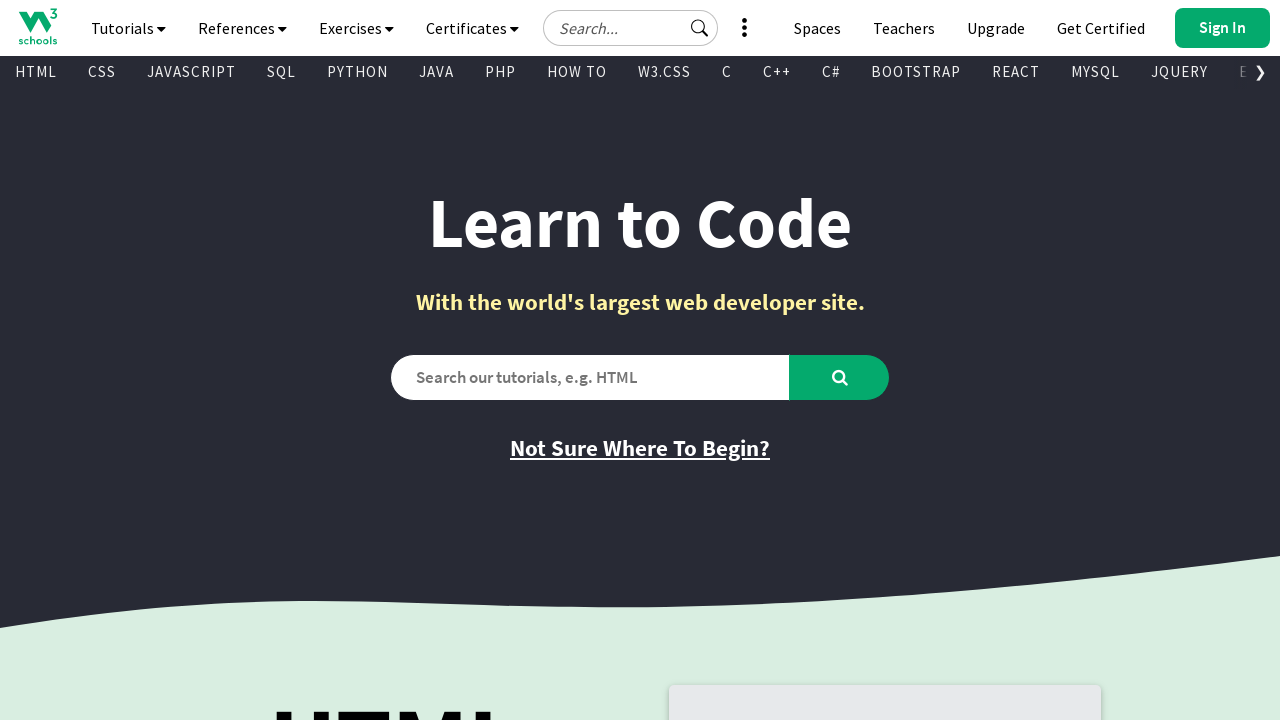

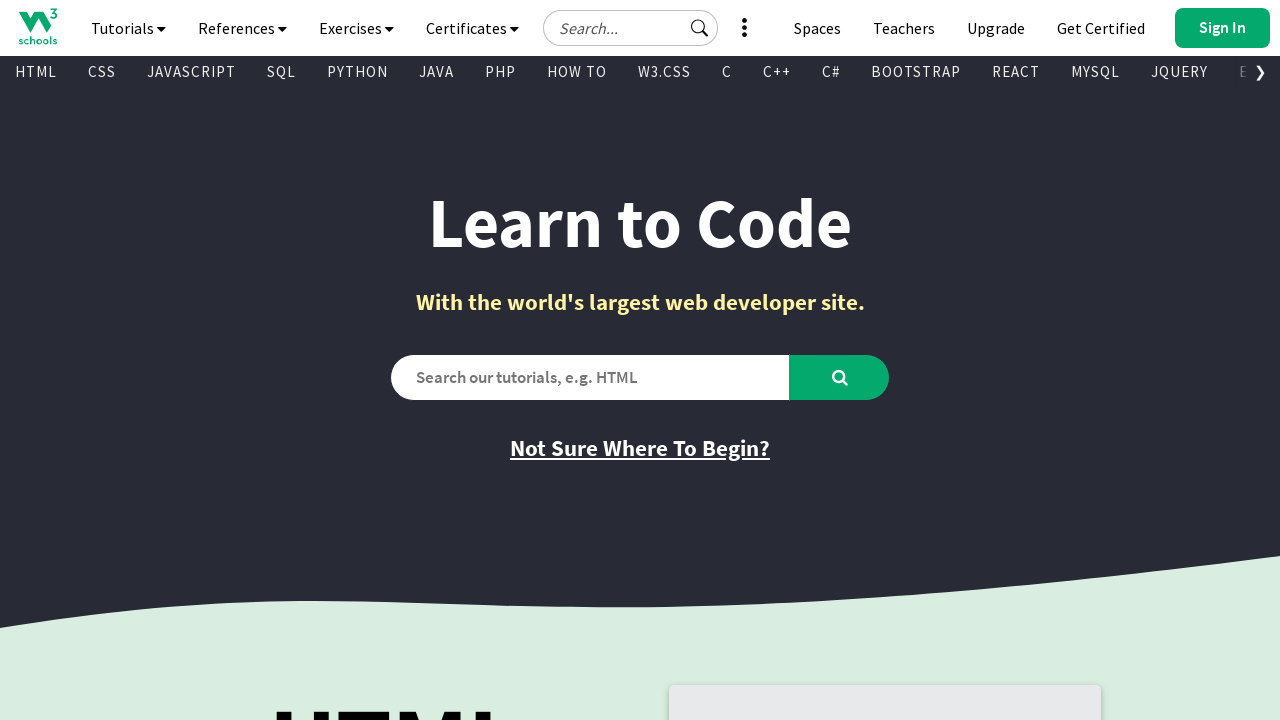